Tests that entered text is trimmed when editing a todo item

Starting URL: https://demo.playwright.dev/todomvc

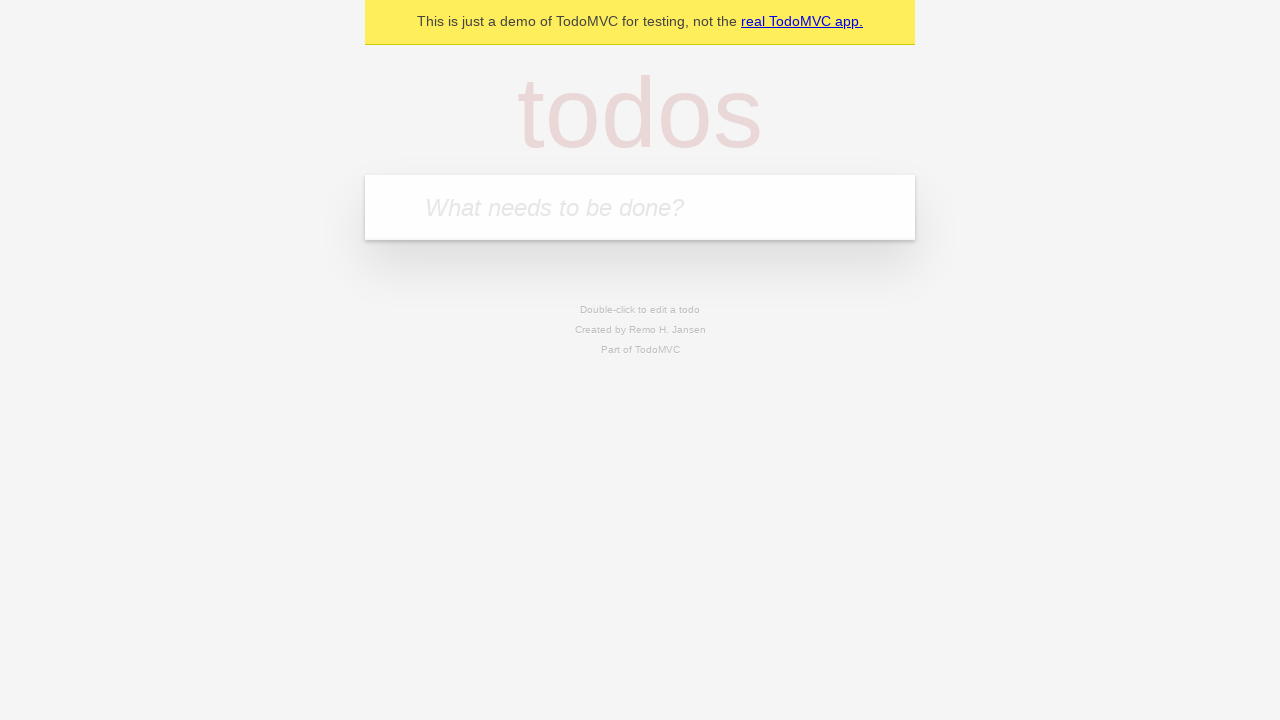

Filled new todo field with 'buy some cheese' on .new-todo
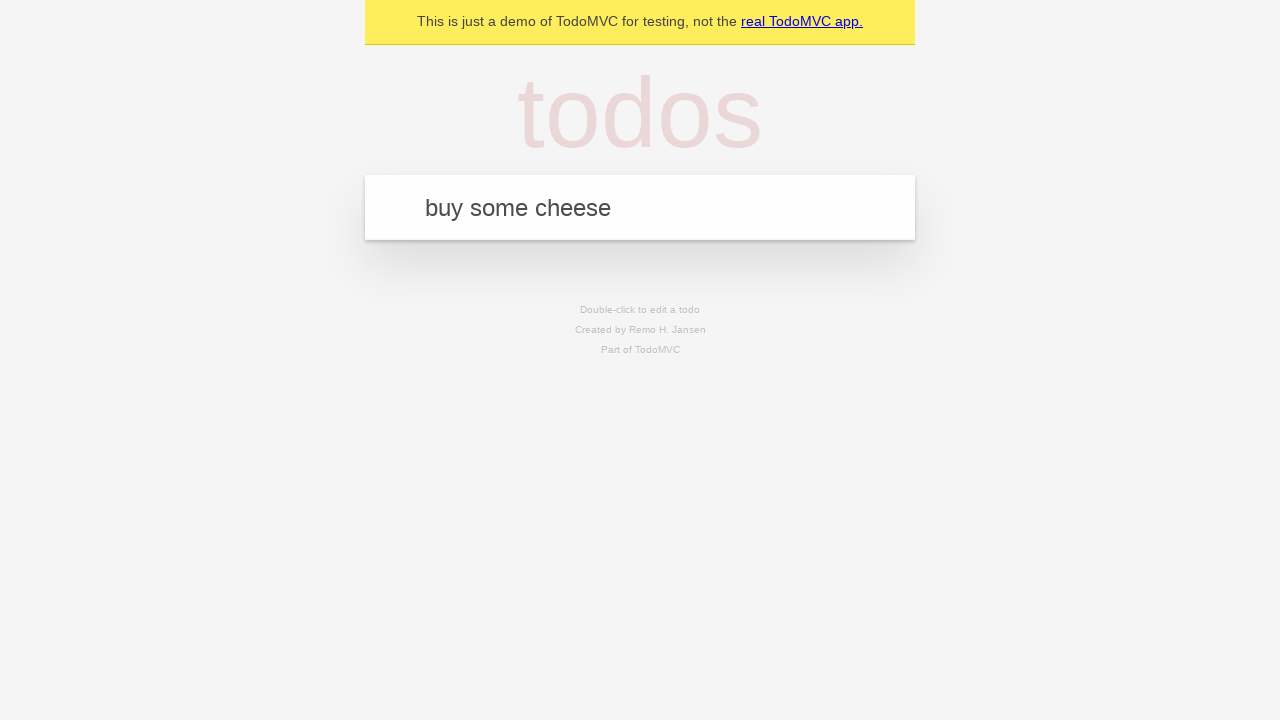

Pressed Enter to create first todo on .new-todo
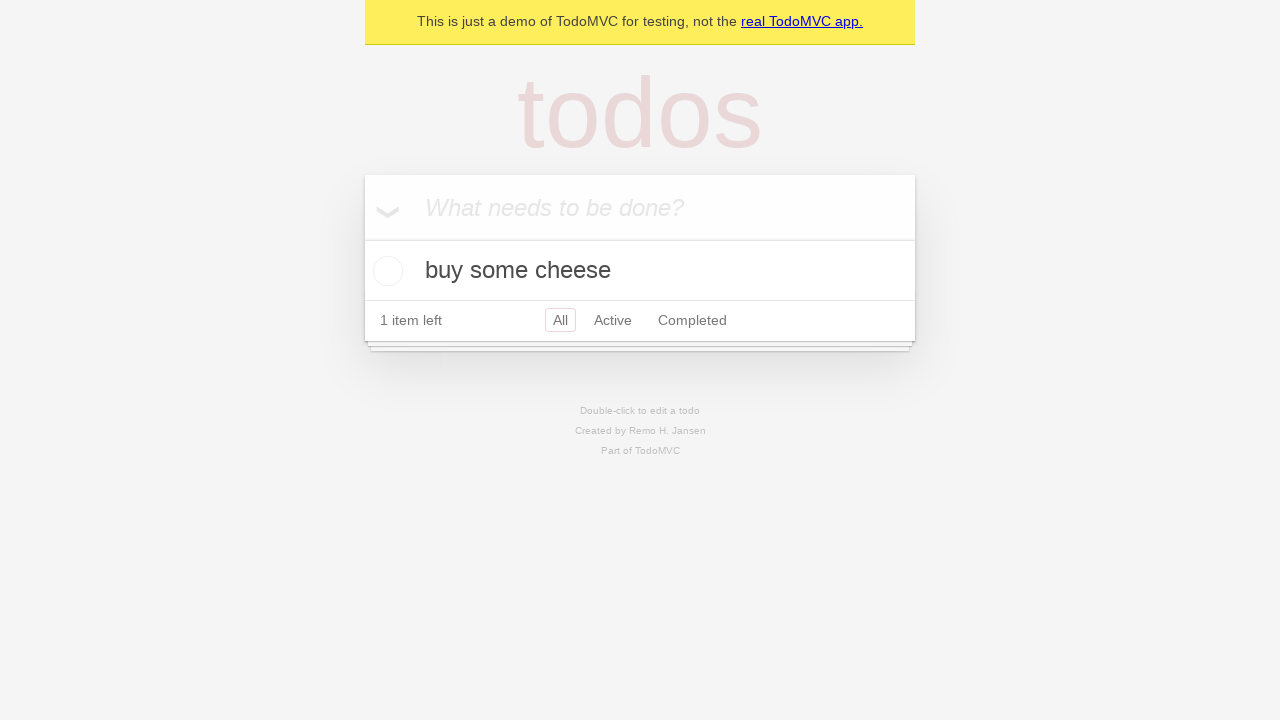

Filled new todo field with 'feed the cat' on .new-todo
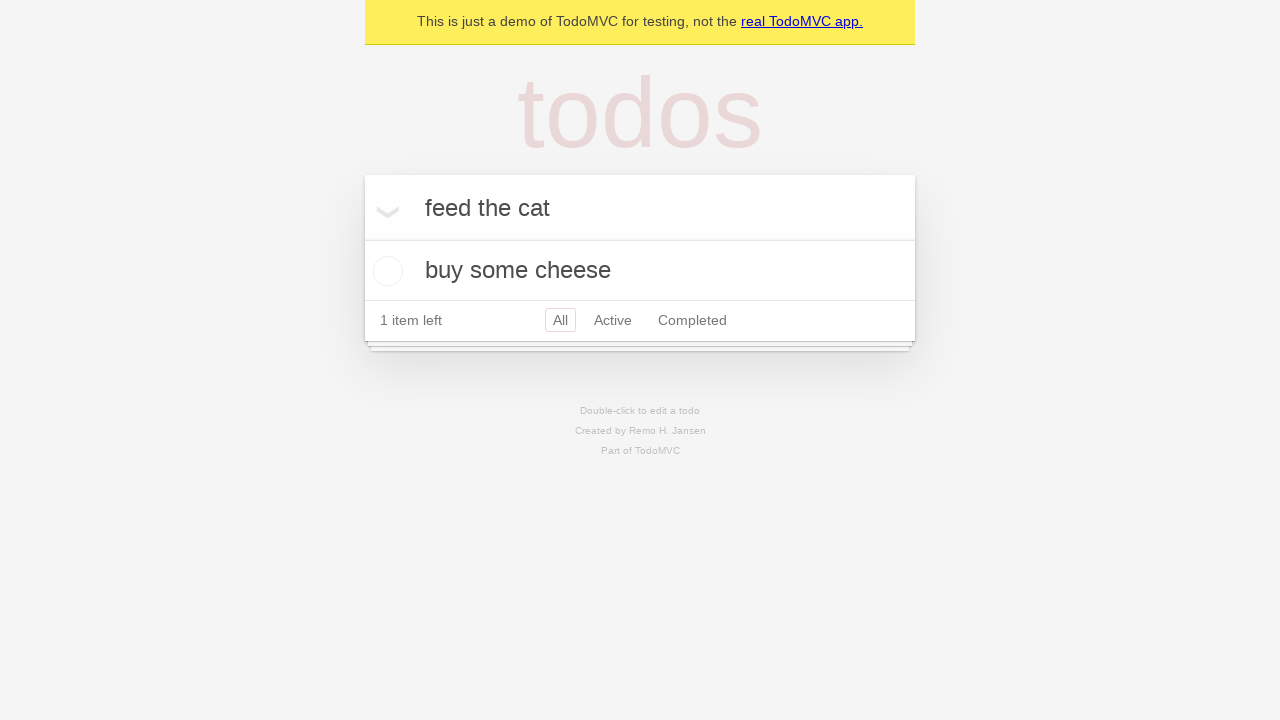

Pressed Enter to create second todo on .new-todo
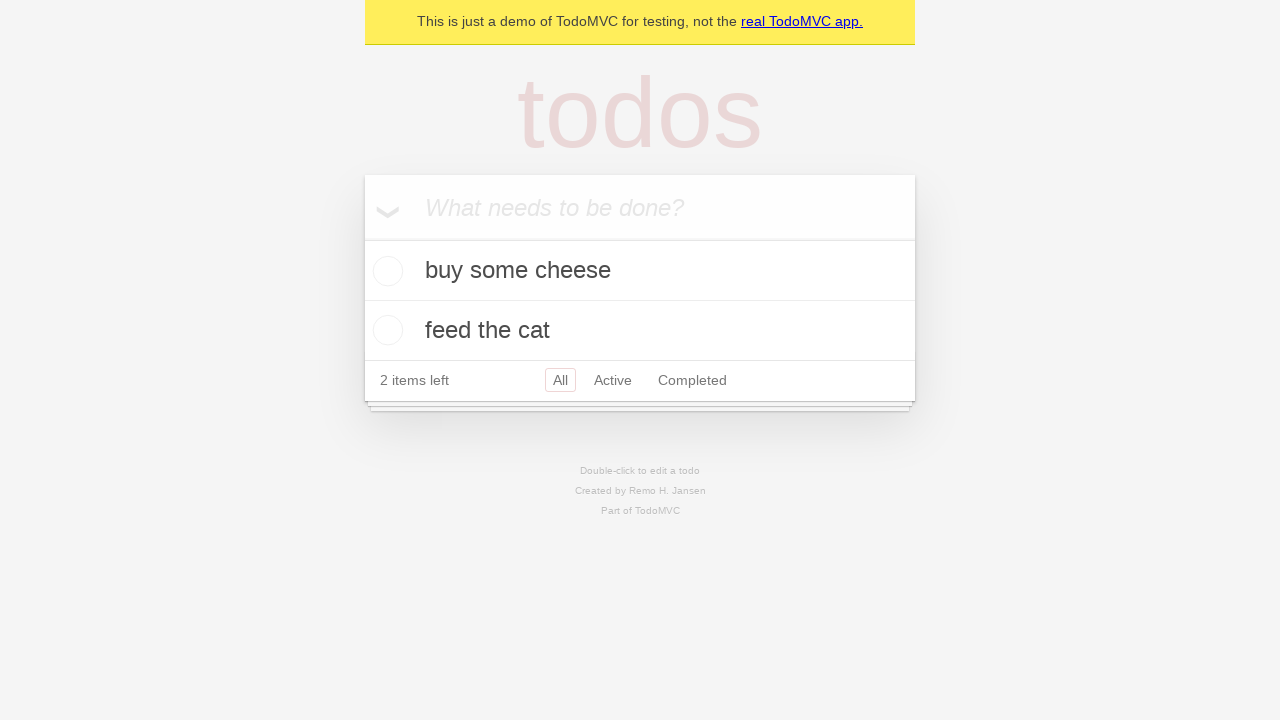

Filled new todo field with 'book a doctors appointment' on .new-todo
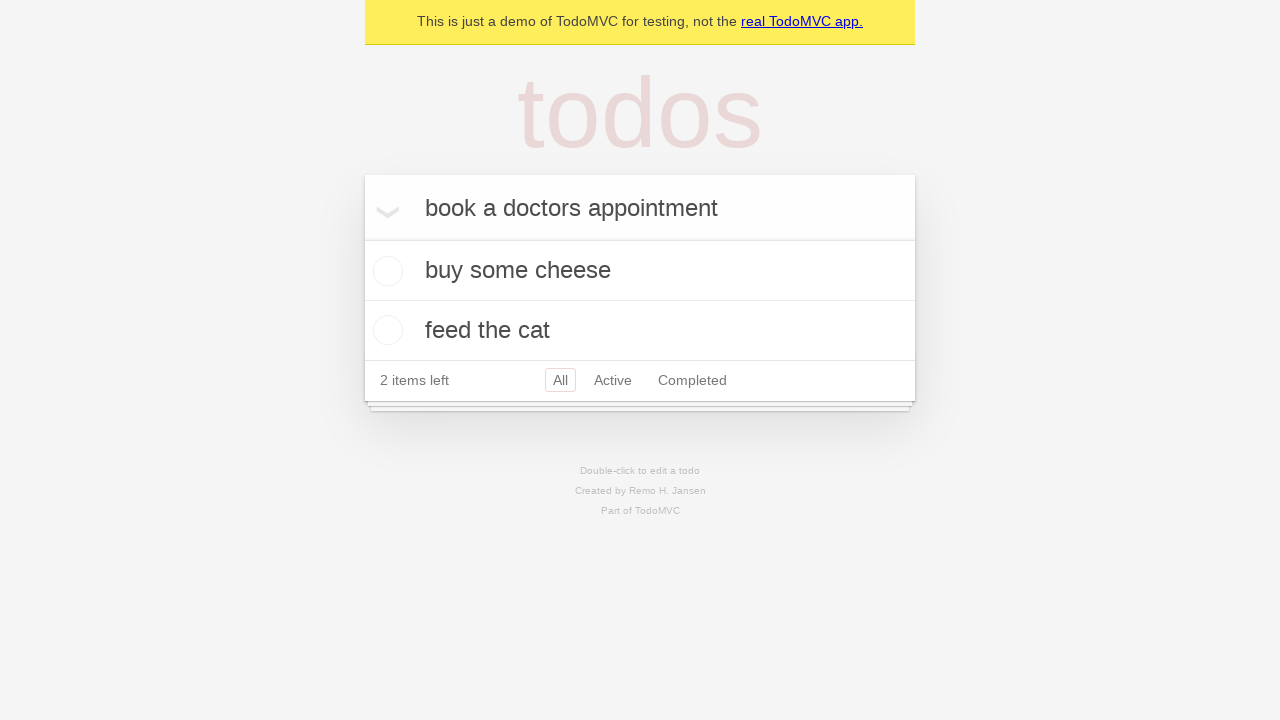

Pressed Enter to create third todo on .new-todo
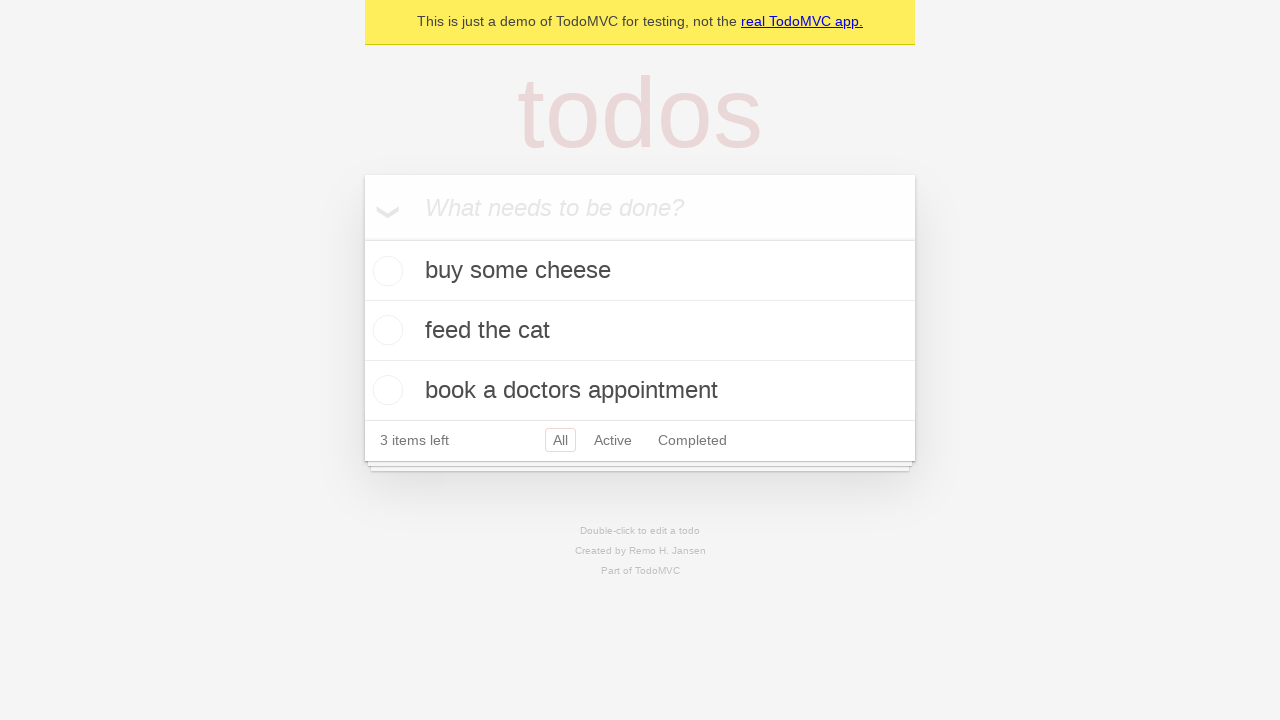

Double-clicked second todo to enter edit mode at (640, 331) on .todo-list li >> nth=1
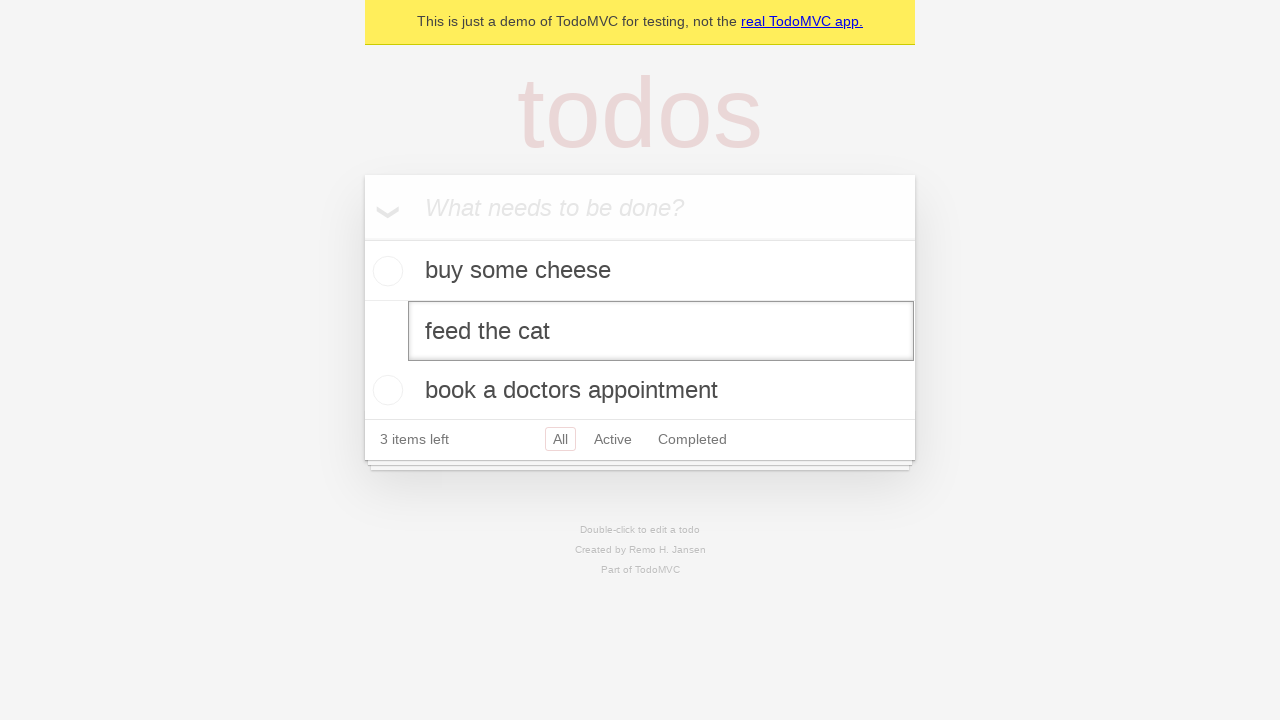

Filled edit field with text containing leading and trailing spaces on .todo-list li >> nth=1 >> .edit
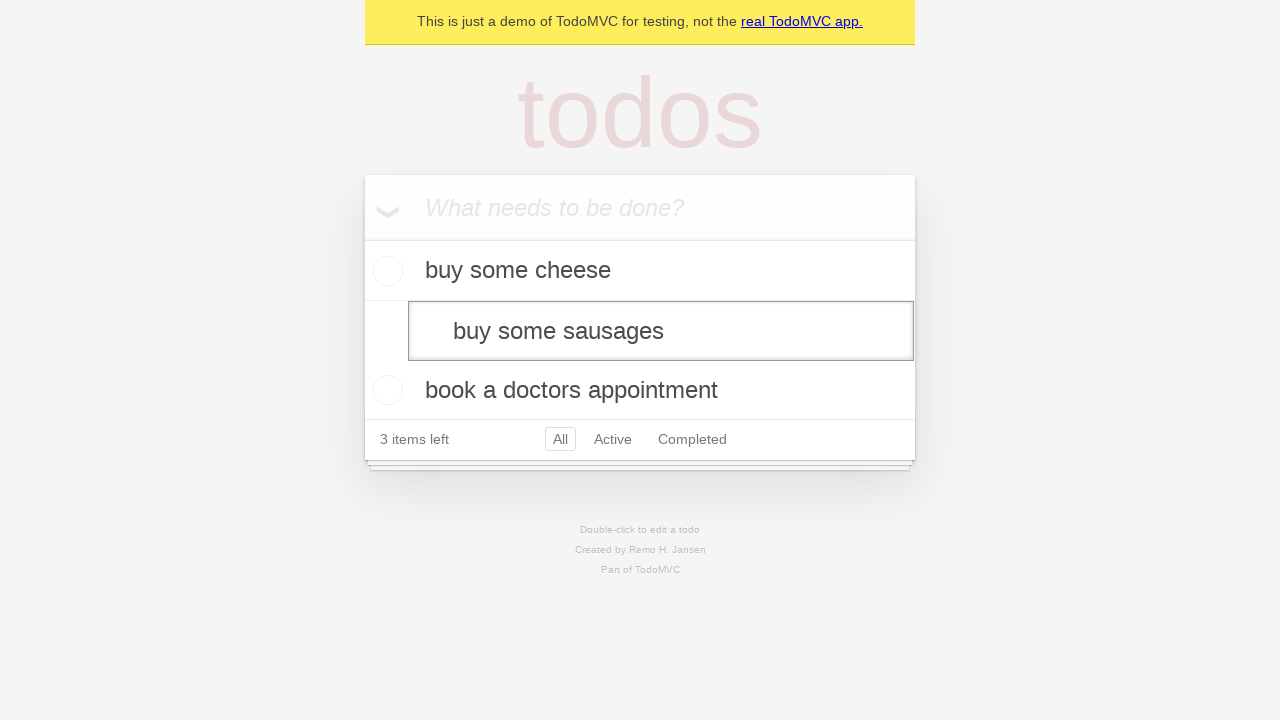

Pressed Enter to save edited todo, expecting text to be trimmed on .todo-list li >> nth=1 >> .edit
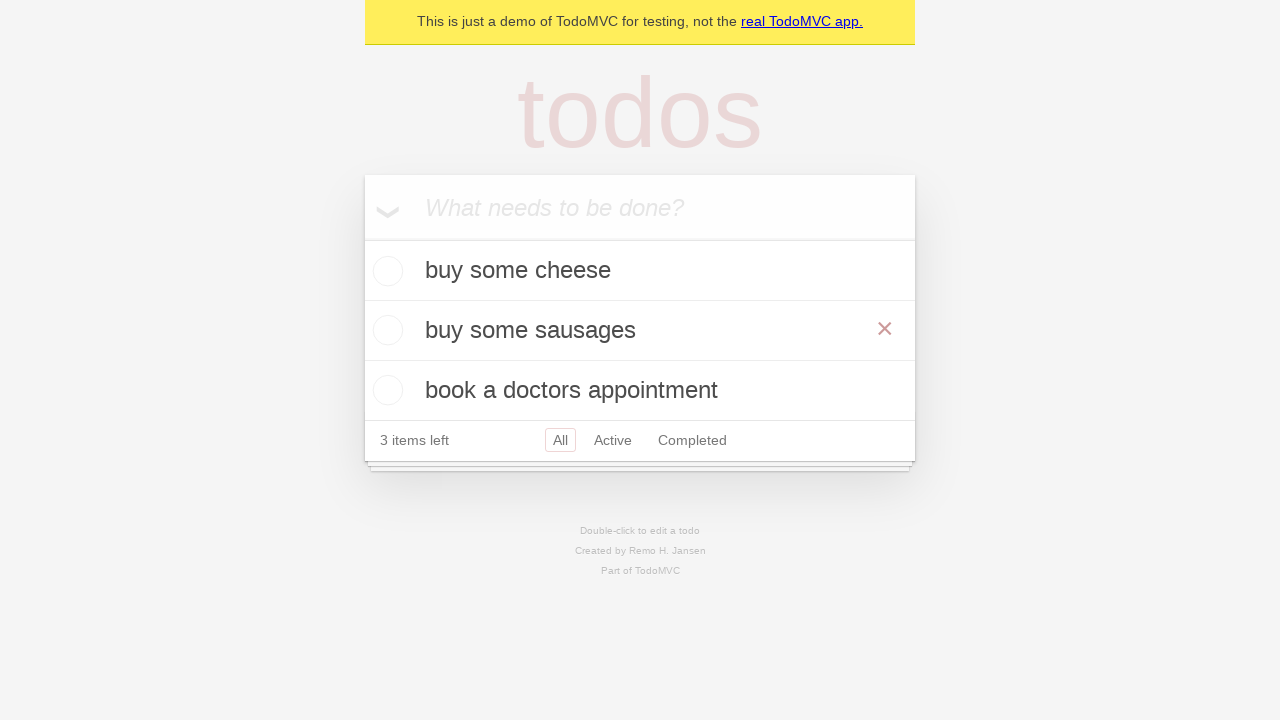

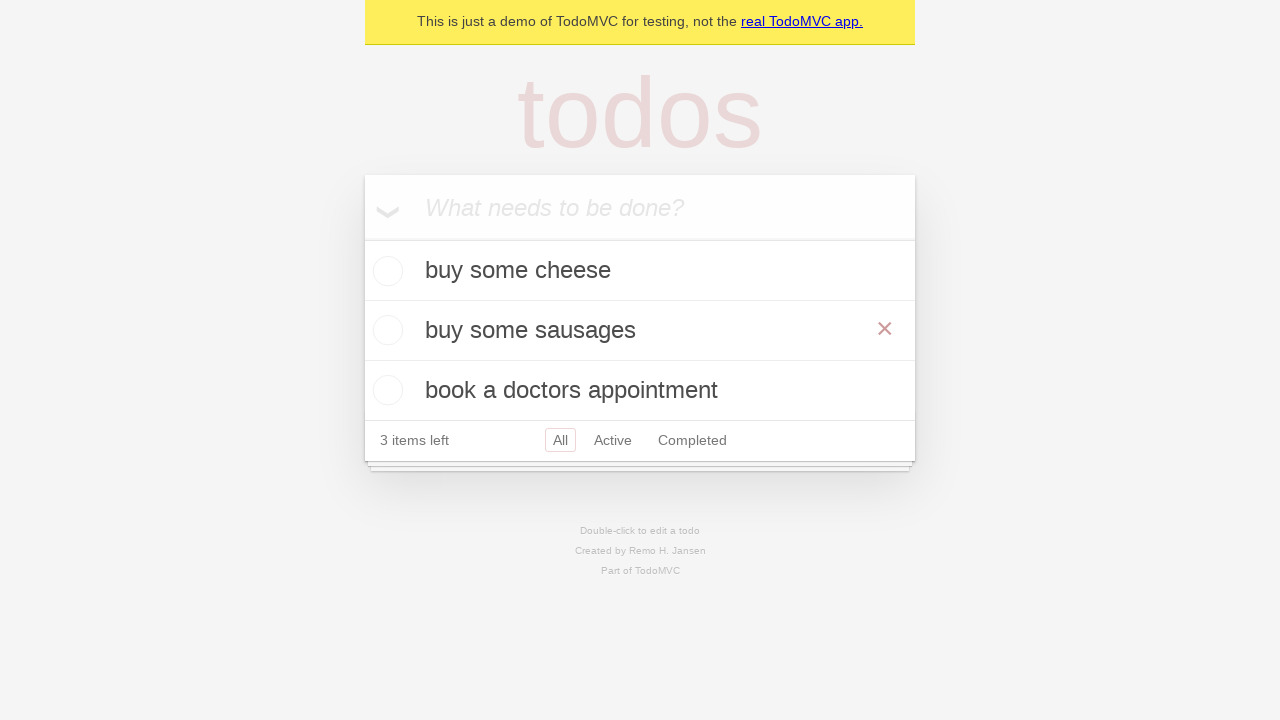